Tests window handling by clicking a link that opens a new window, switching to that window, and verifying its title

Starting URL: https://the-internet.herokuapp.com/windows

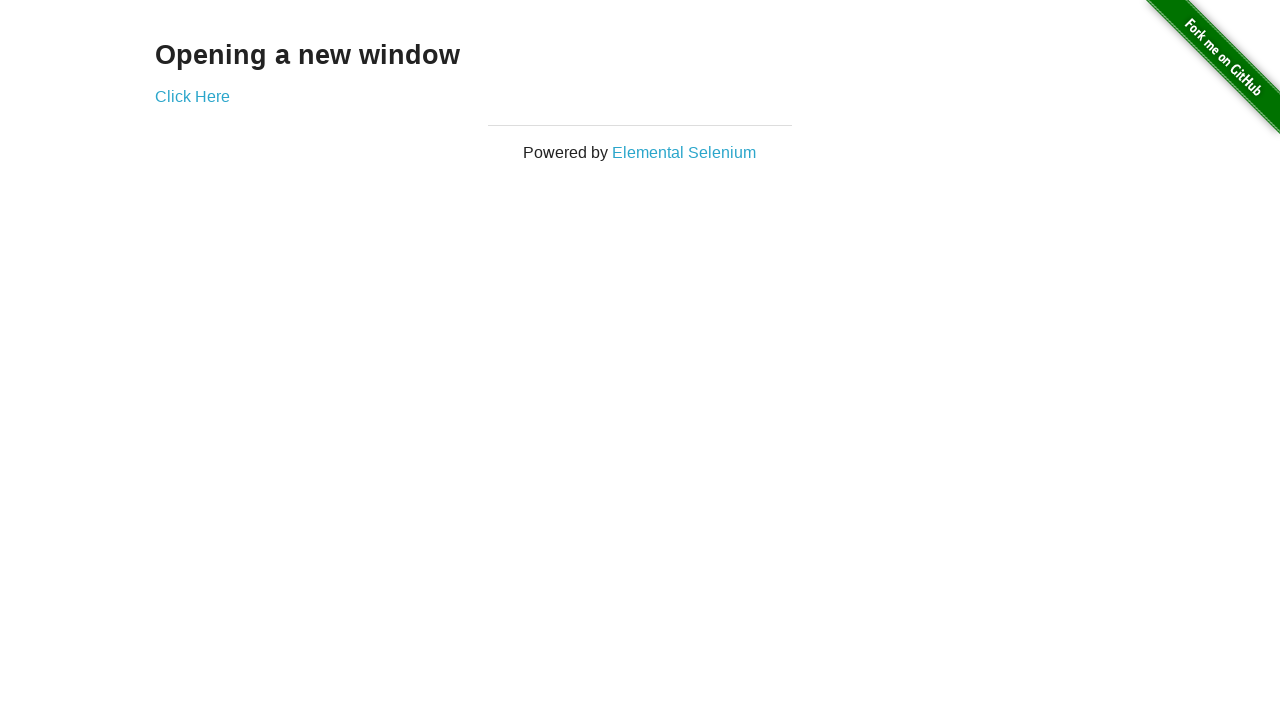

Clicked 'Click Here' link to open new window at (192, 96) on text=Click Here
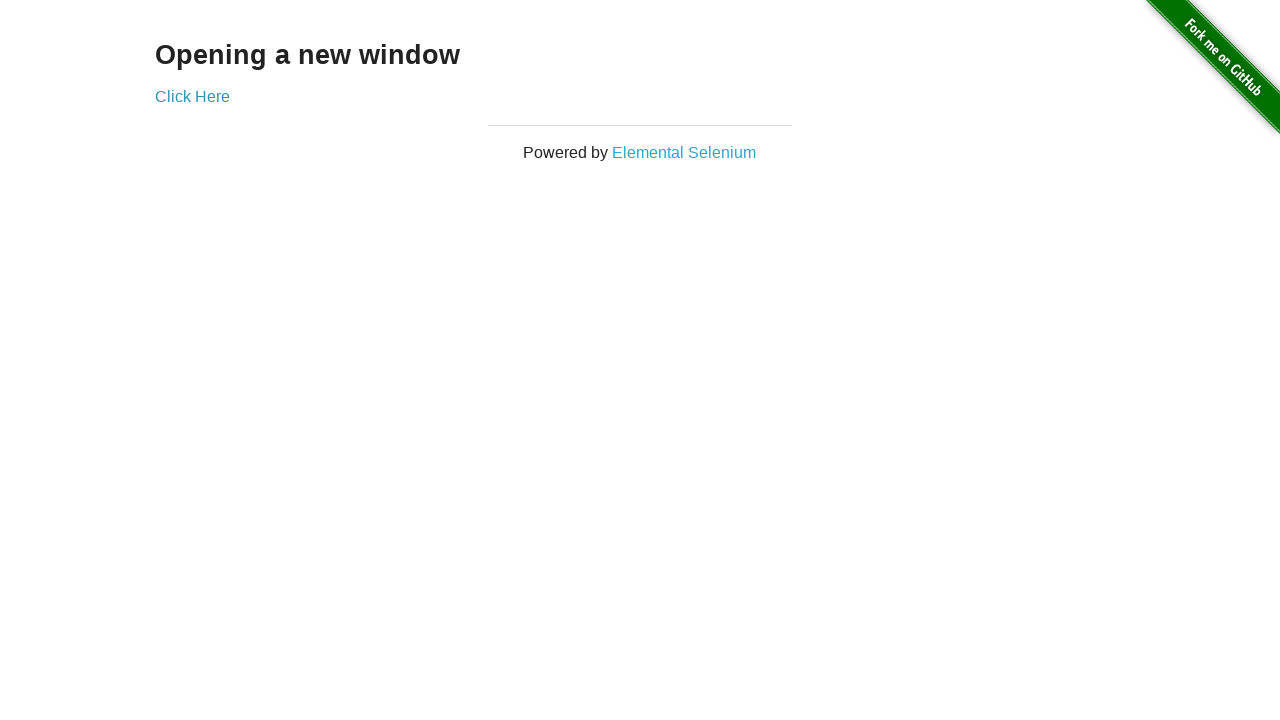

Captured new window handle
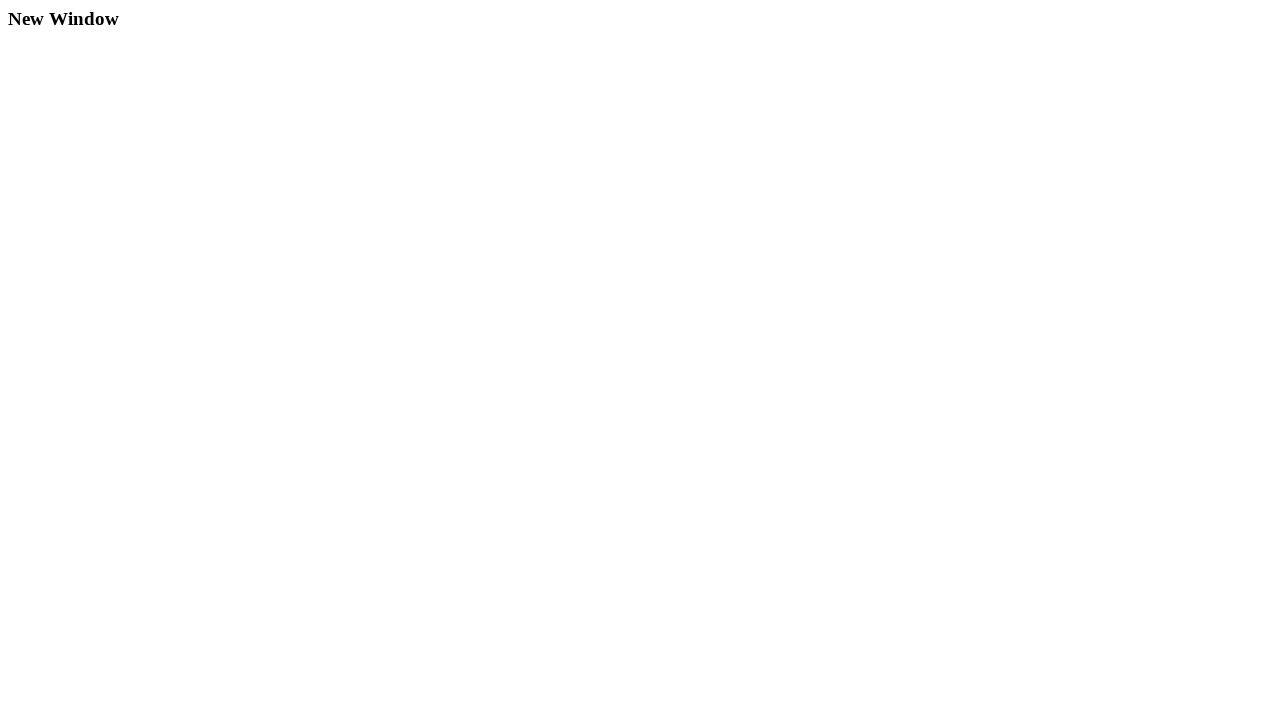

New window finished loading
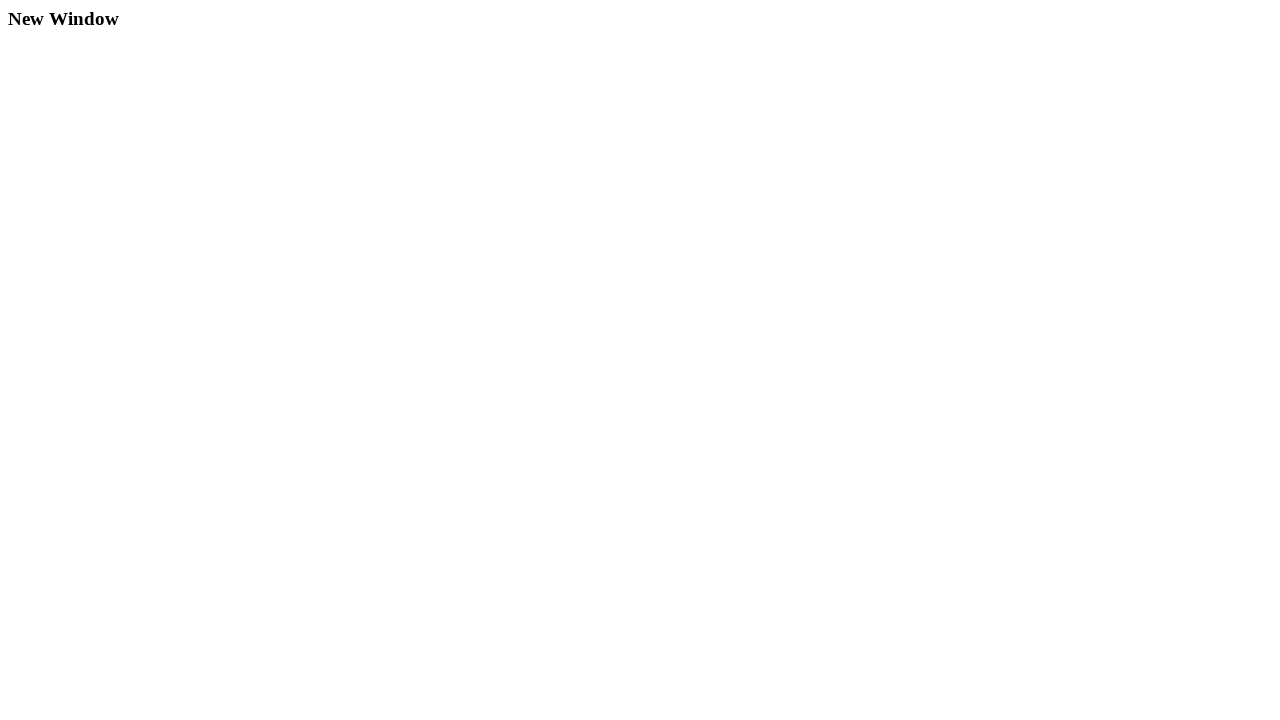

Retrieved new window title: 'New Window'
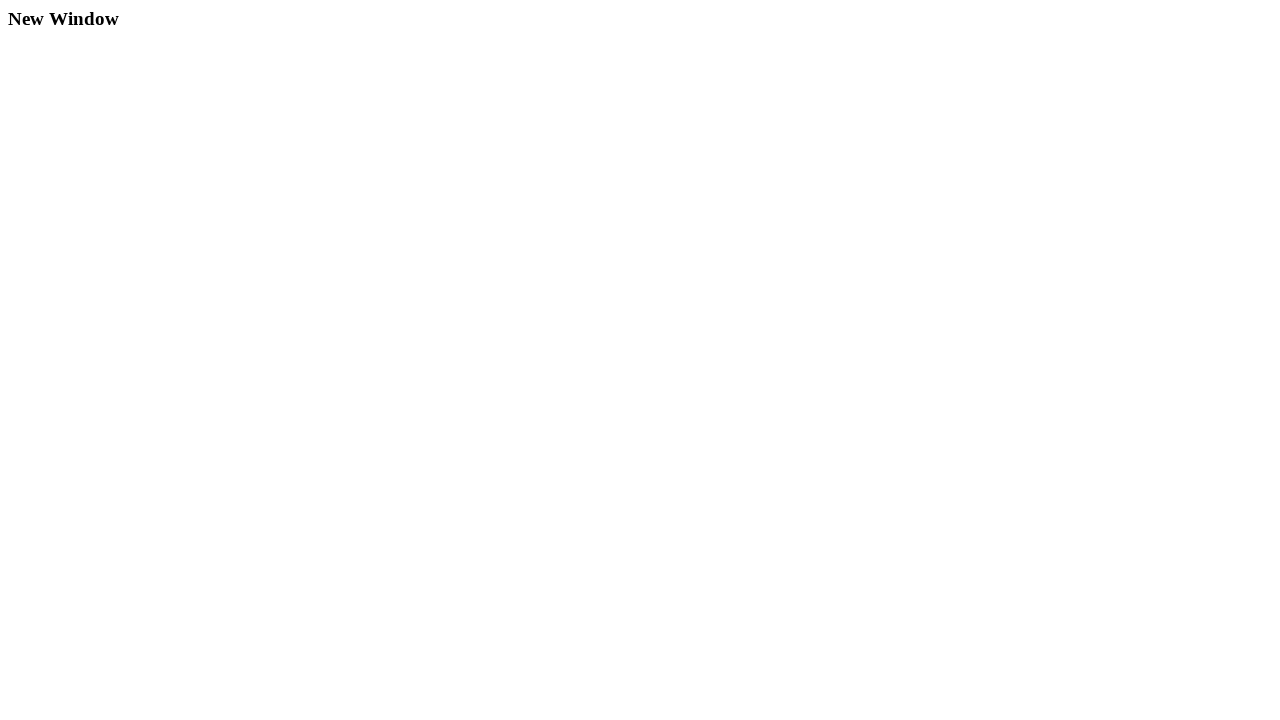

Verified new window title matches expected value
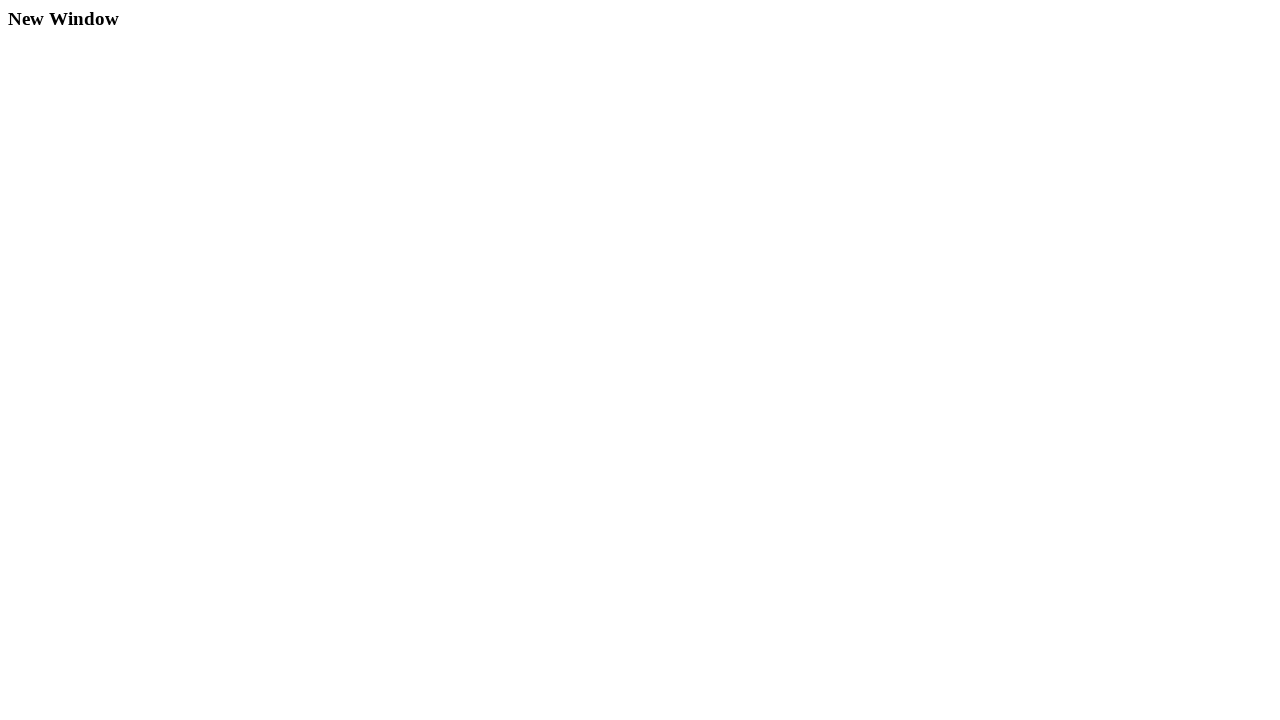

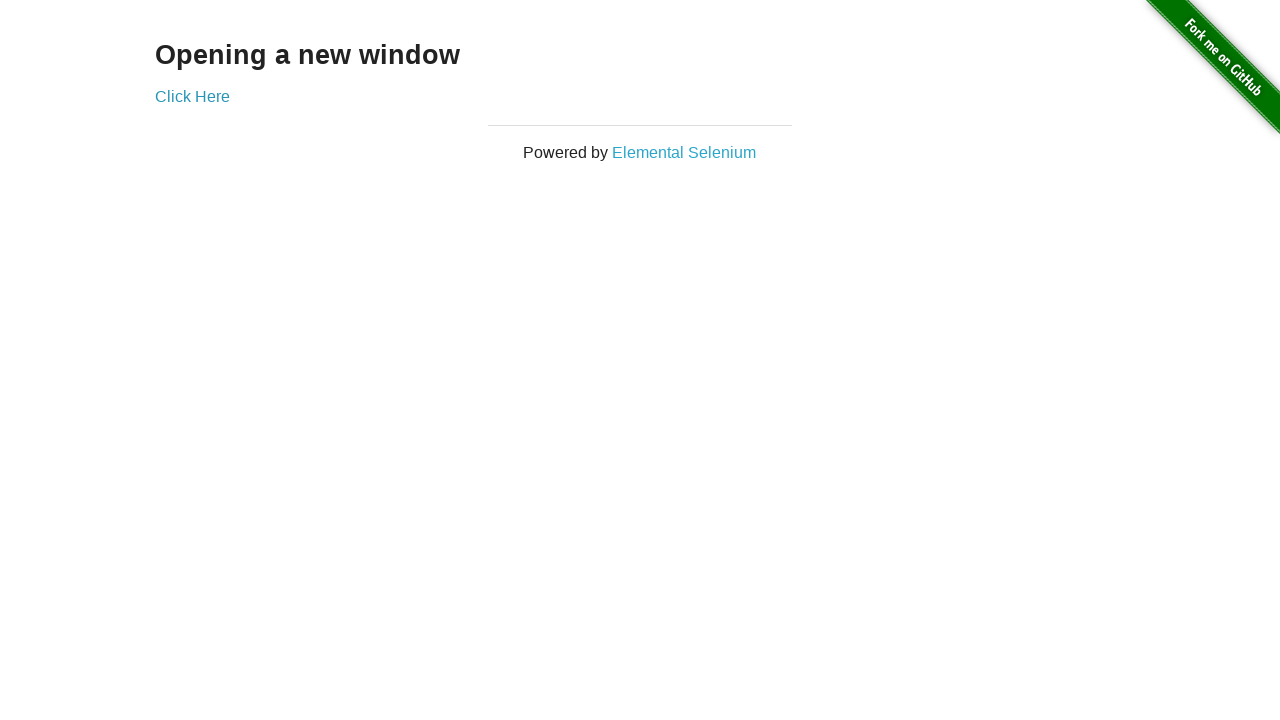